Tests that clicking on Laptops category displays only laptop products.

Starting URL: https://www.demoblaze.com/

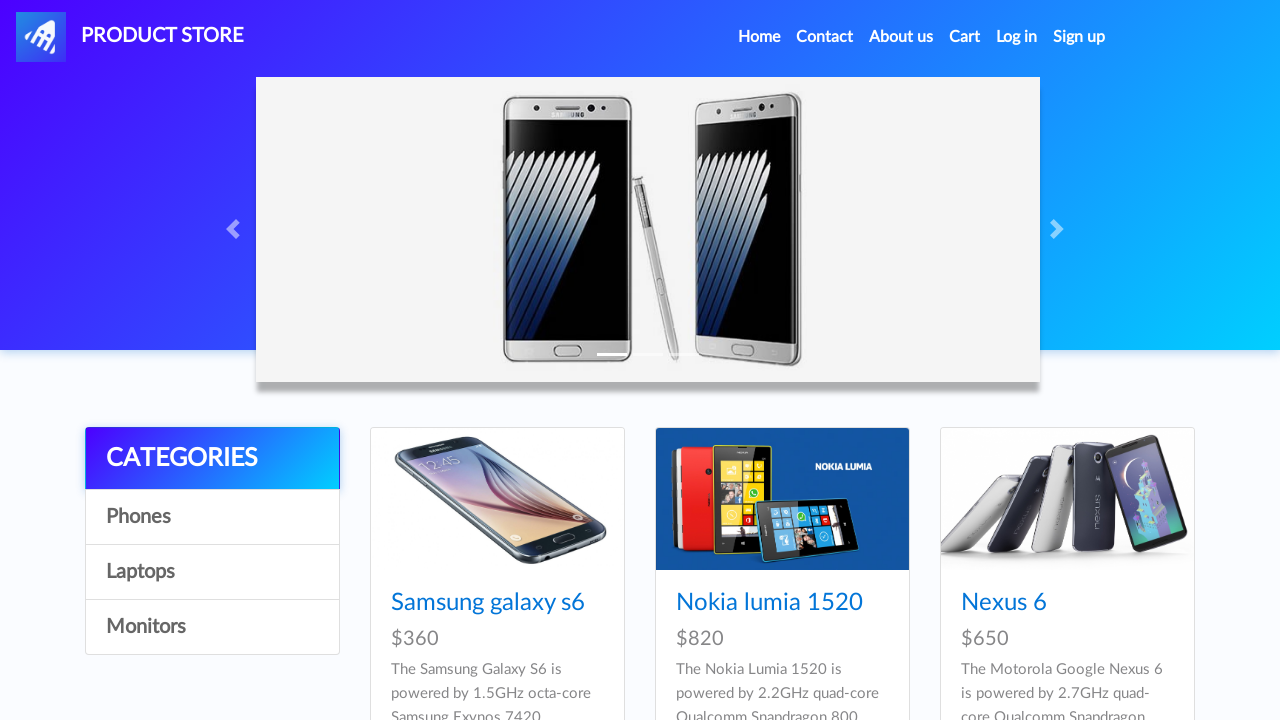

Clicked on Laptops category at (212, 572) on text=Laptops
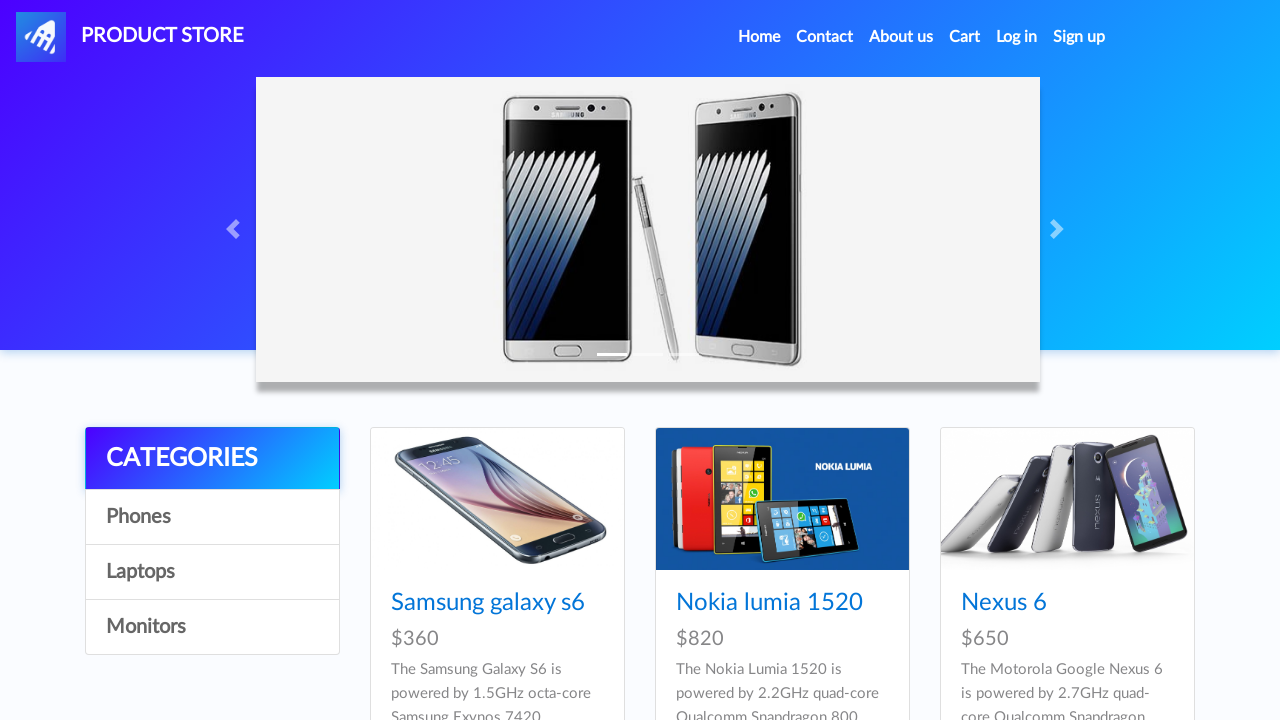

Waited for product cards to load
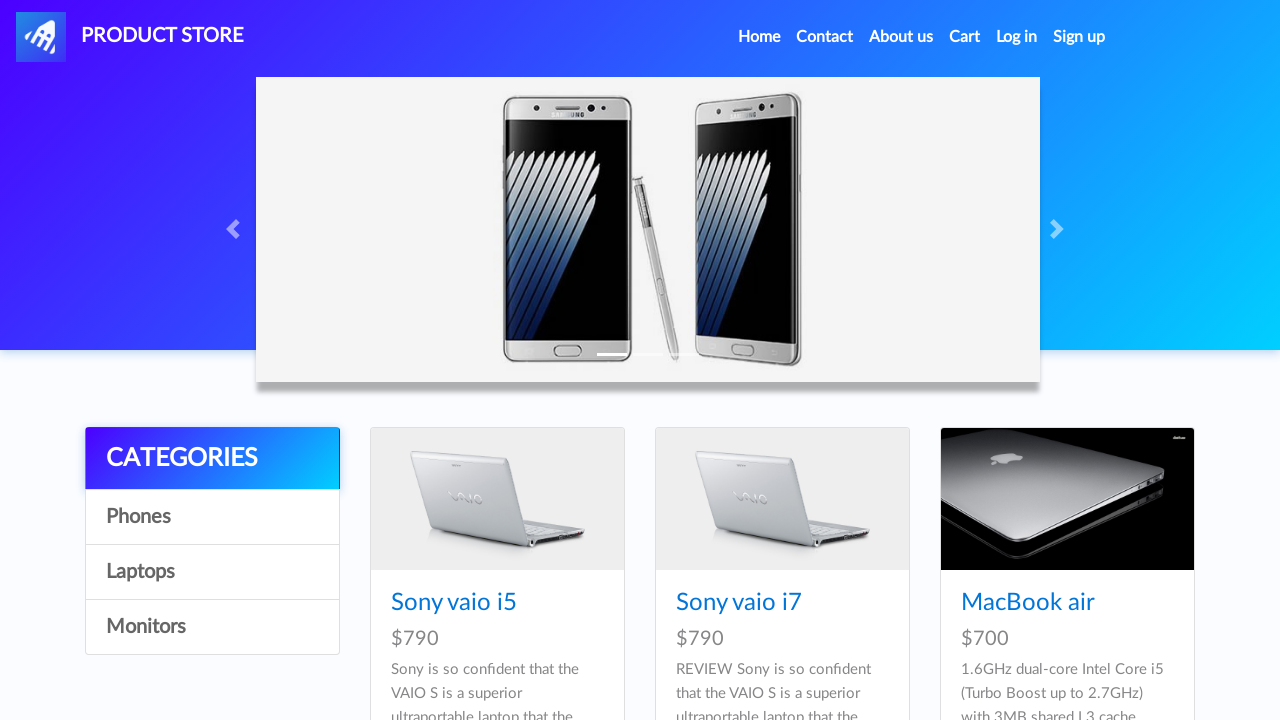

Waited 1 second for products to fully render
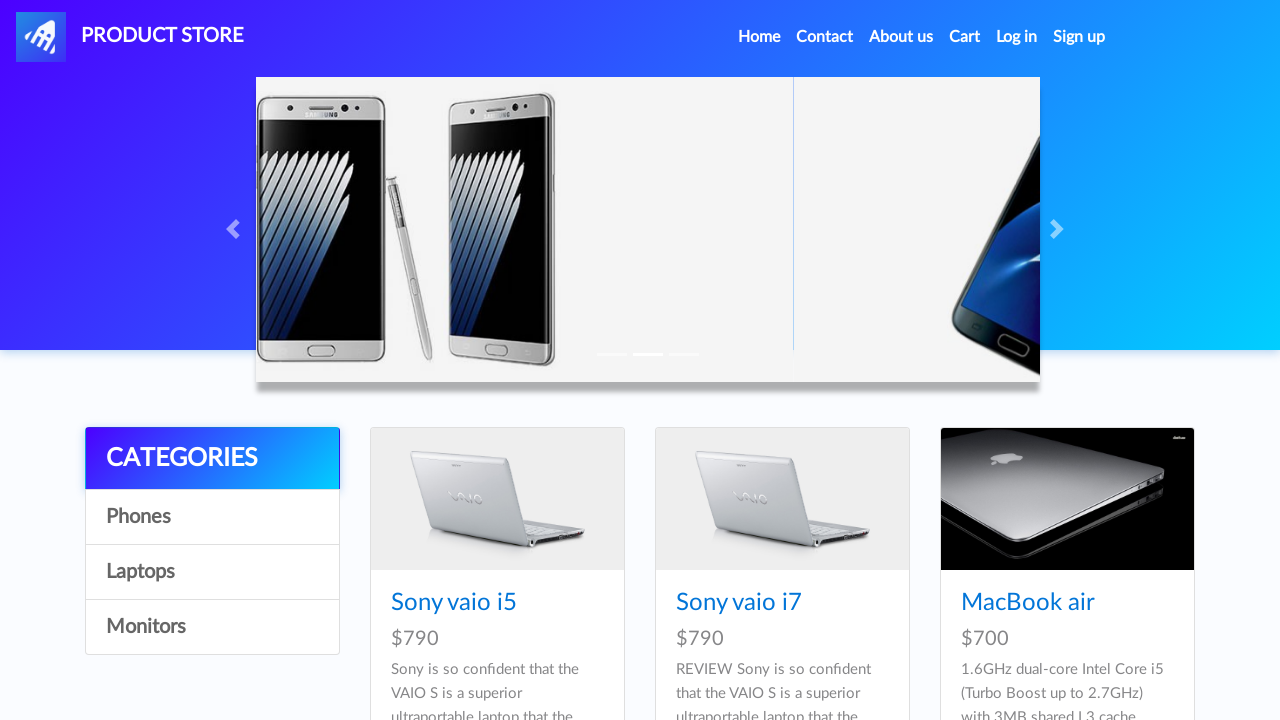

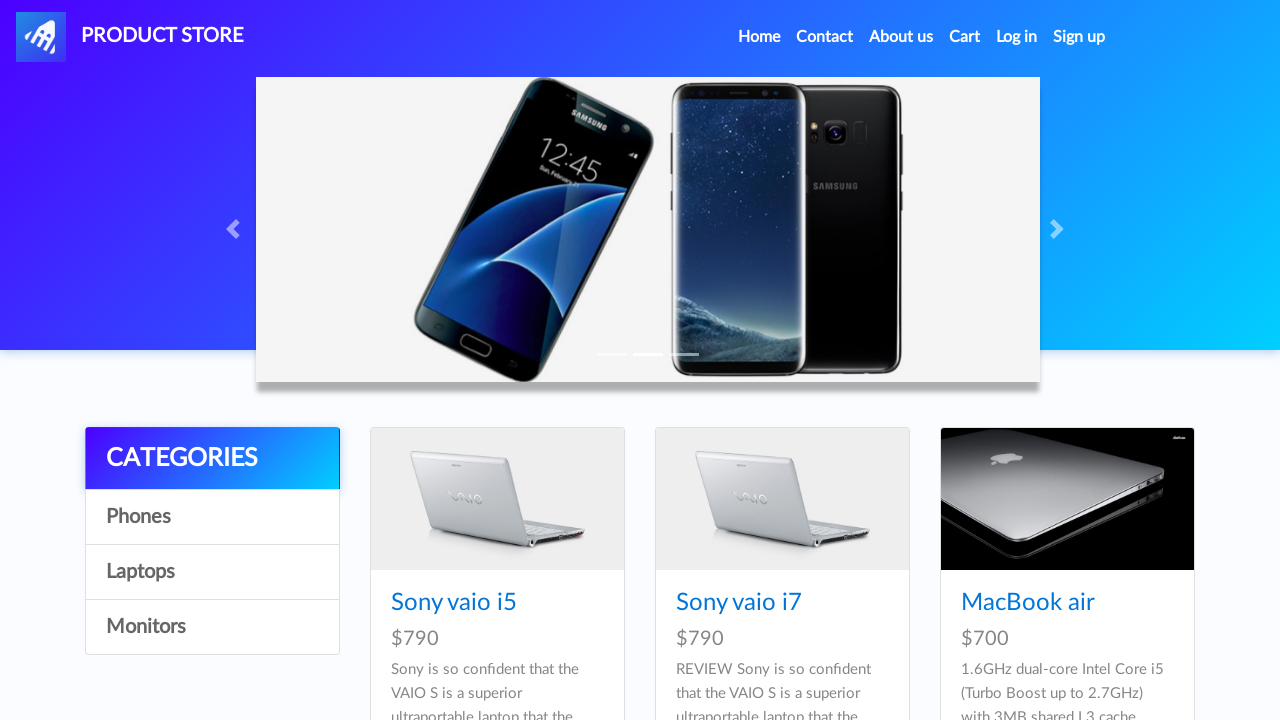